Tests login form with invalid credentials to verify error message display

Starting URL: https://the-internet.herokuapp.com/login

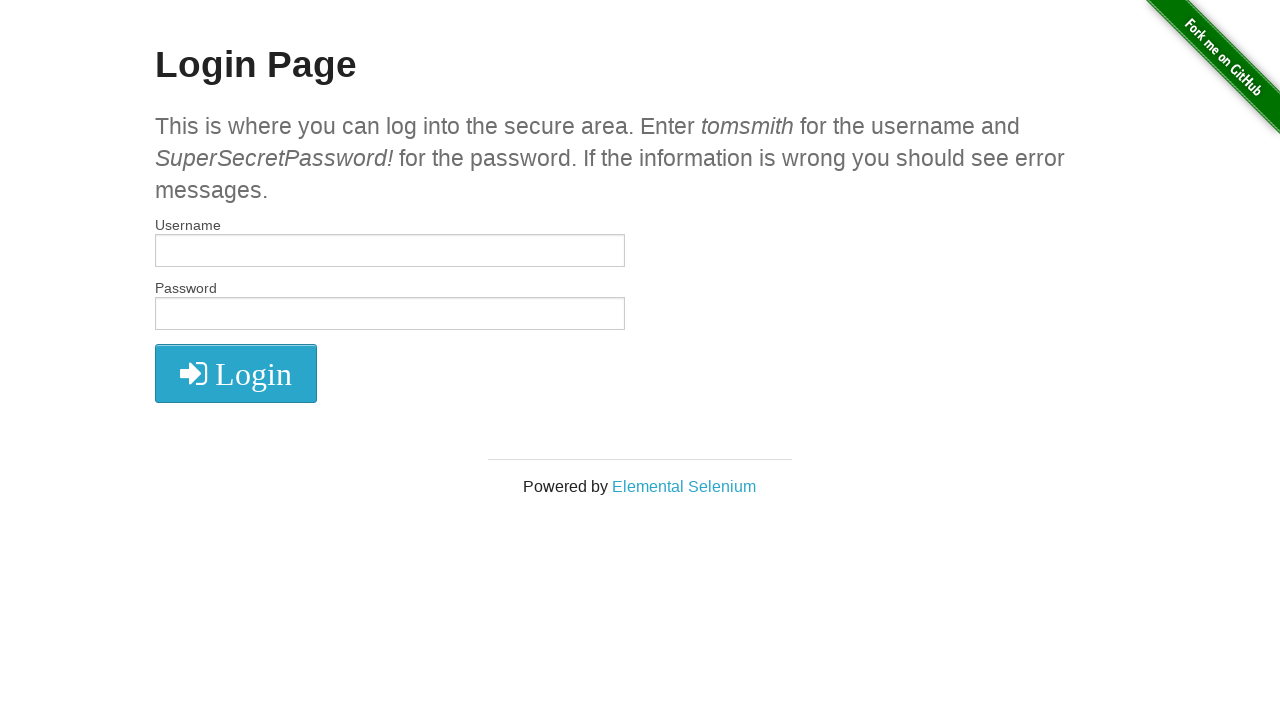

Filled username field with 'invalid' on #username
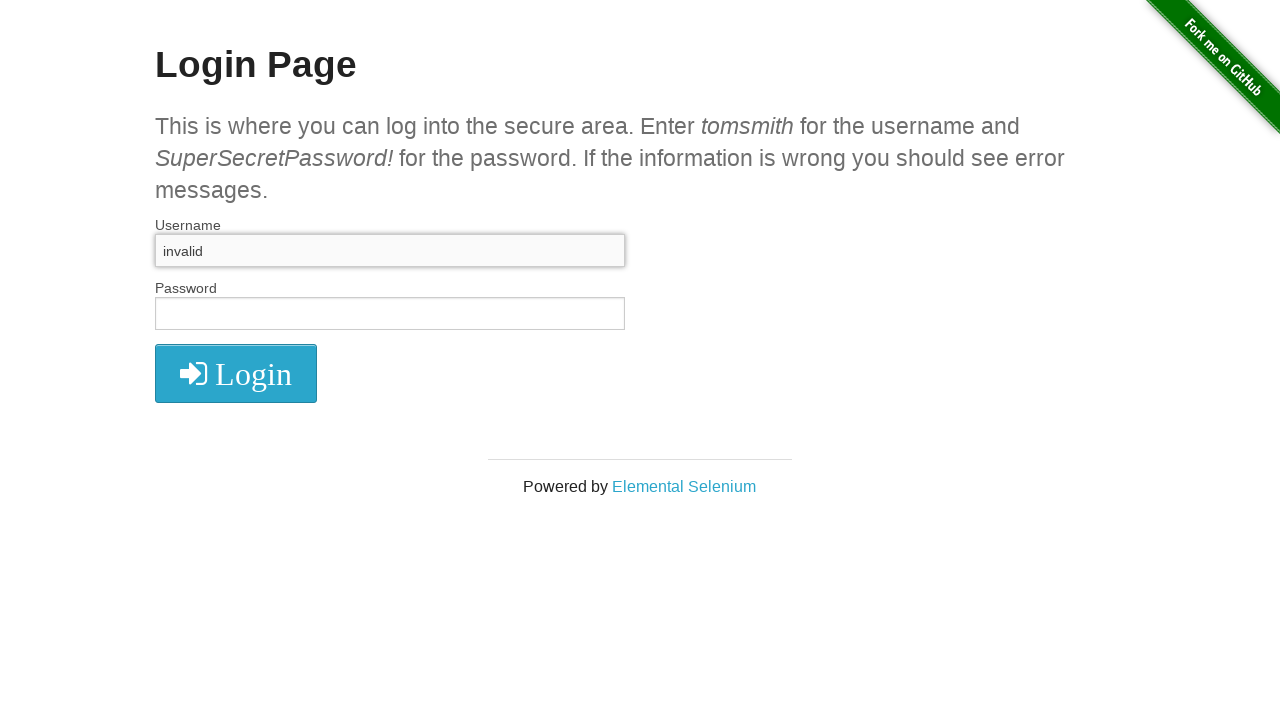

Filled password field with 'wrong' on #password
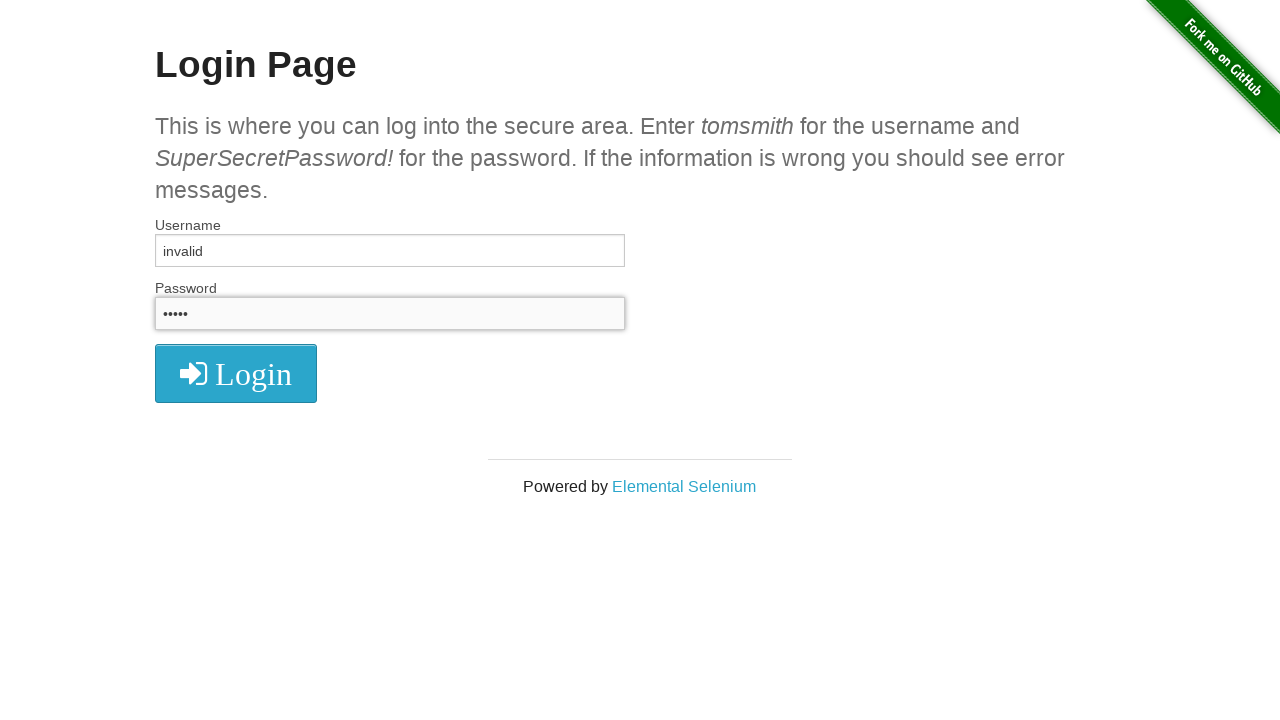

Clicked login button at (236, 373) on .radius
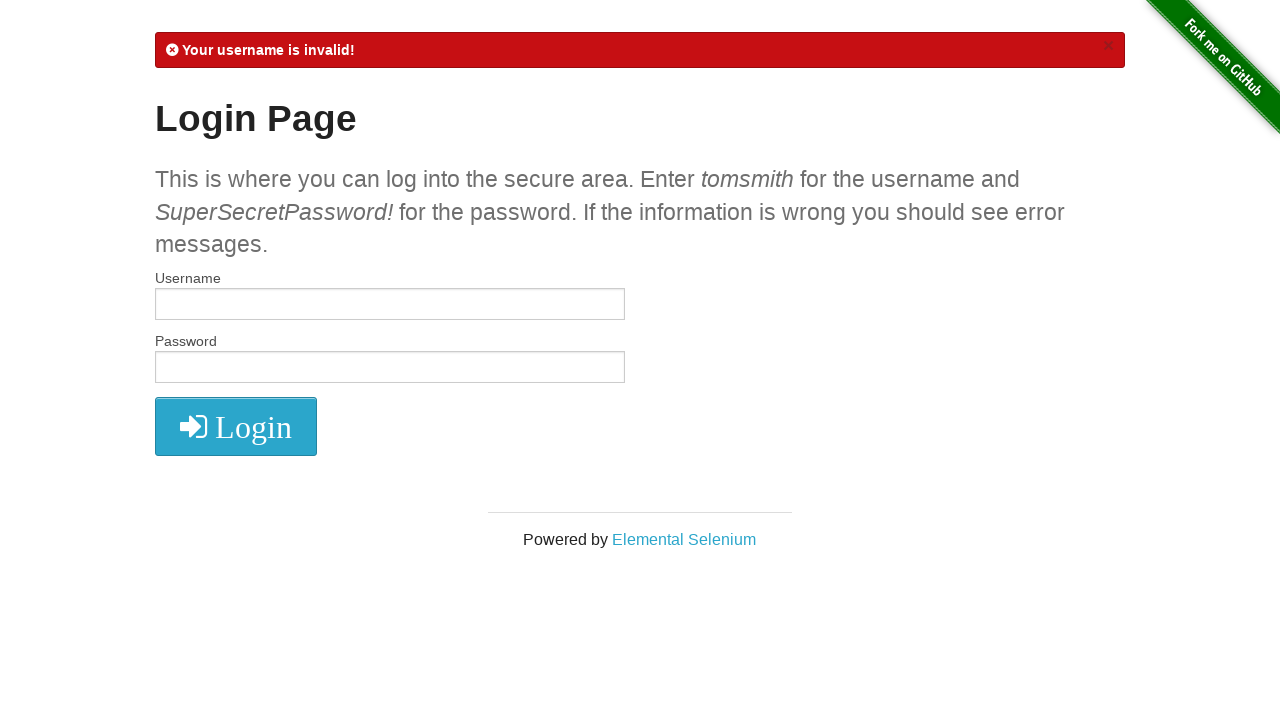

Error message appeared - login failed as expected
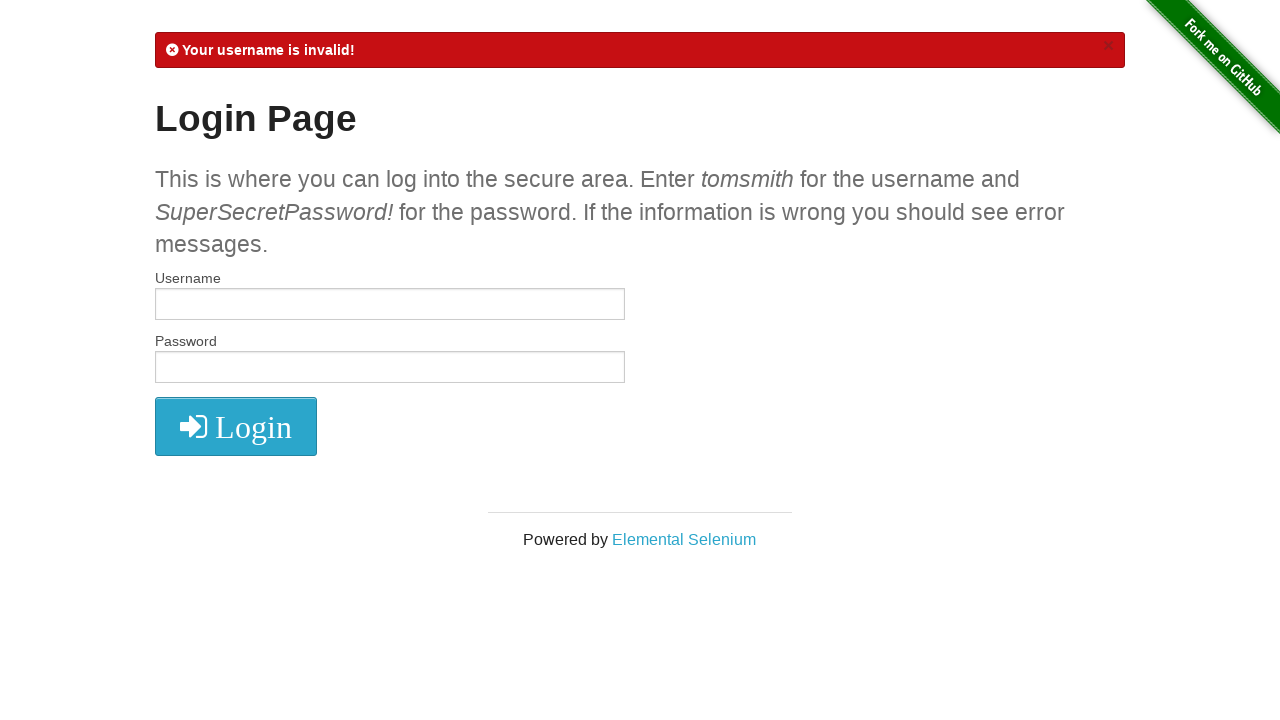

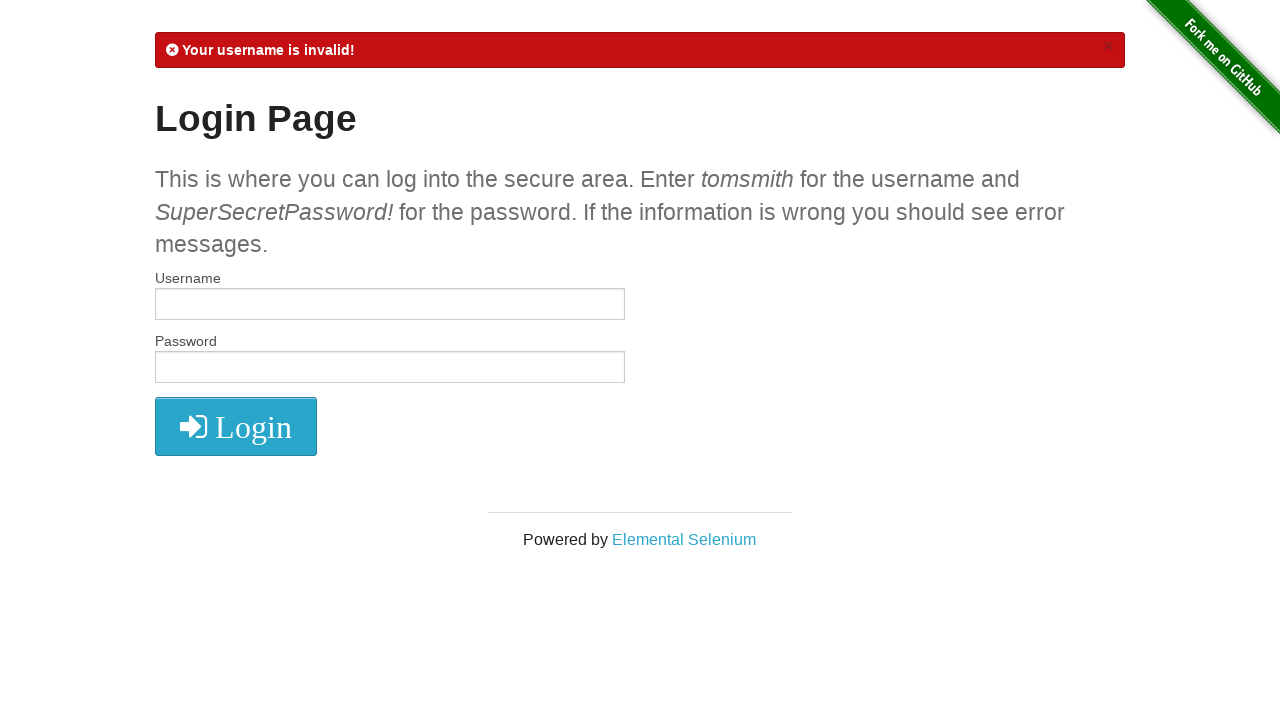